Tests that after adding a product to cart, the proceed to checkout button is displayed in the cart

Starting URL: https://atid.store/

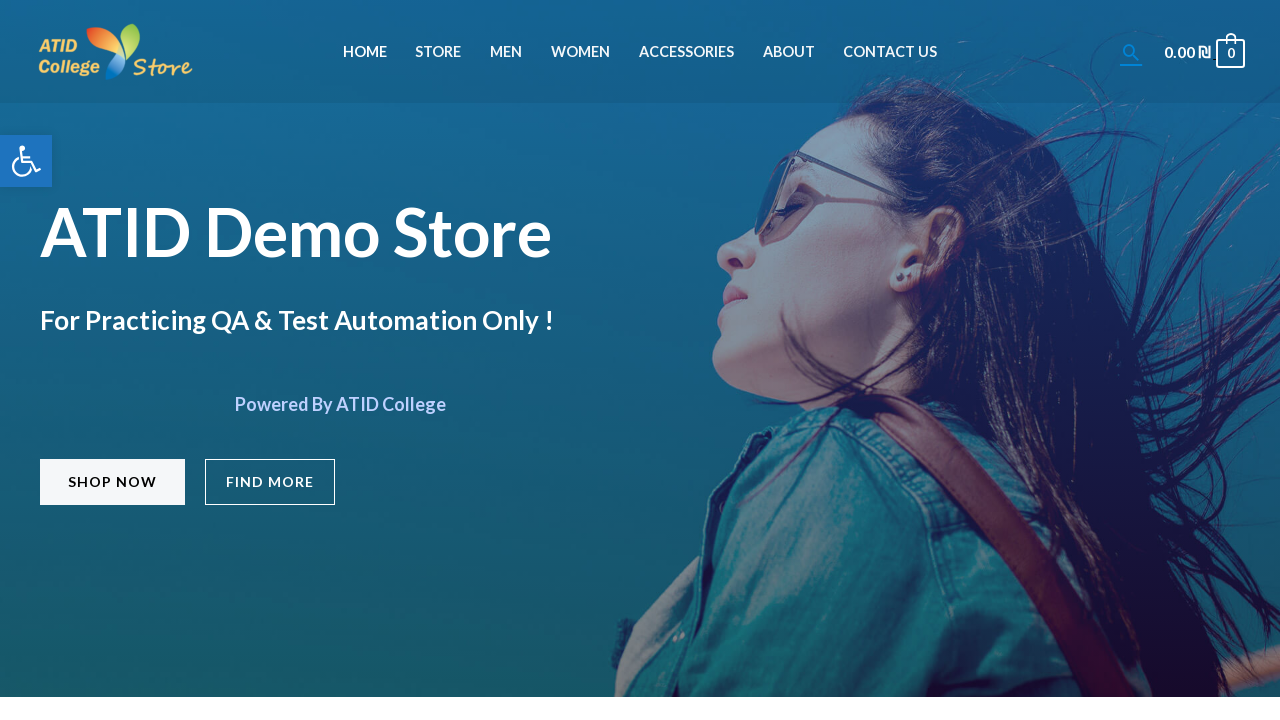

Clicked menu item to navigate to store at (438, 52) on #menu-item-45
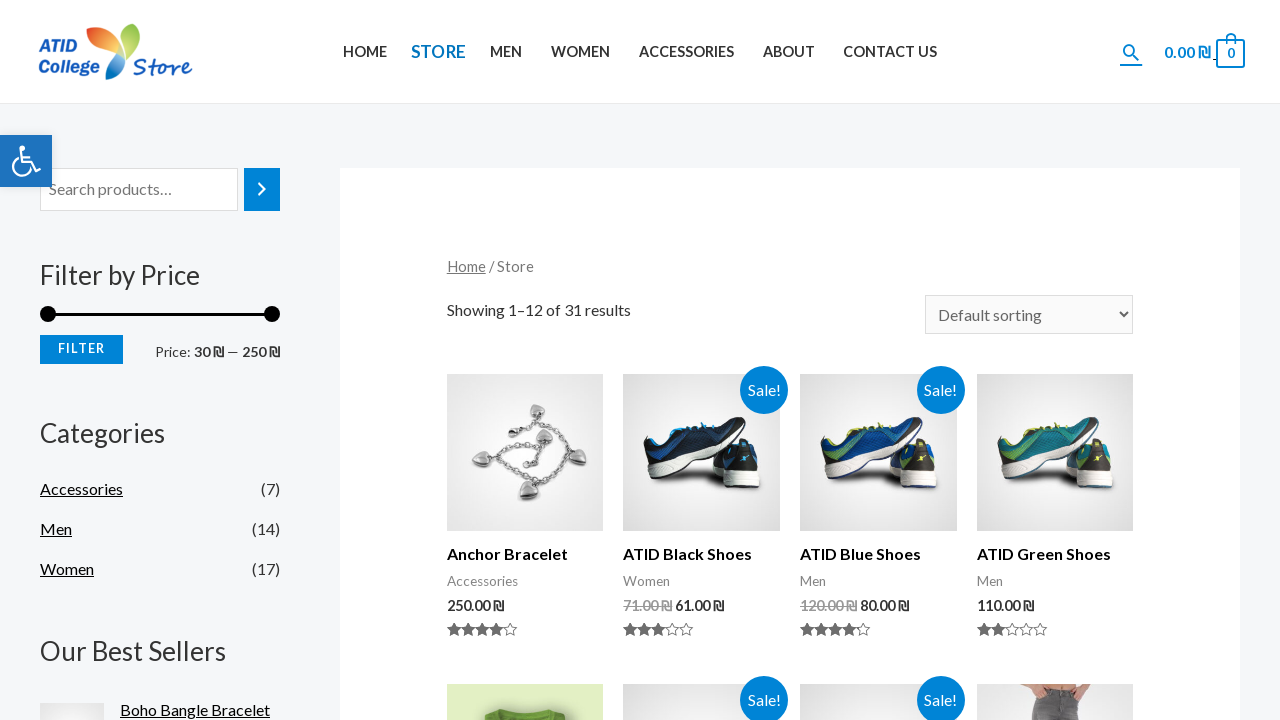

Clicked on first product at (525, 453) on xpath=//*[@id='main']/div/ul/li[1]/div[1]/a/img
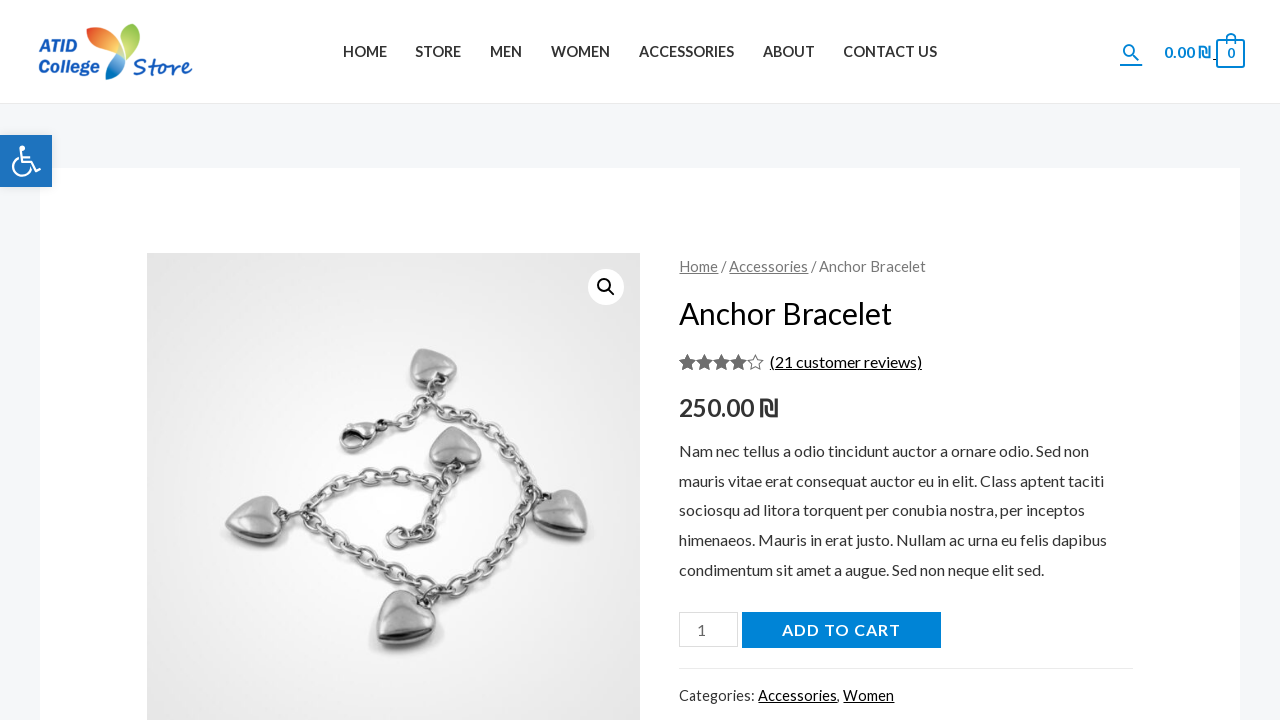

Clicked add to cart button at (841, 630) on [name='add-to-cart']
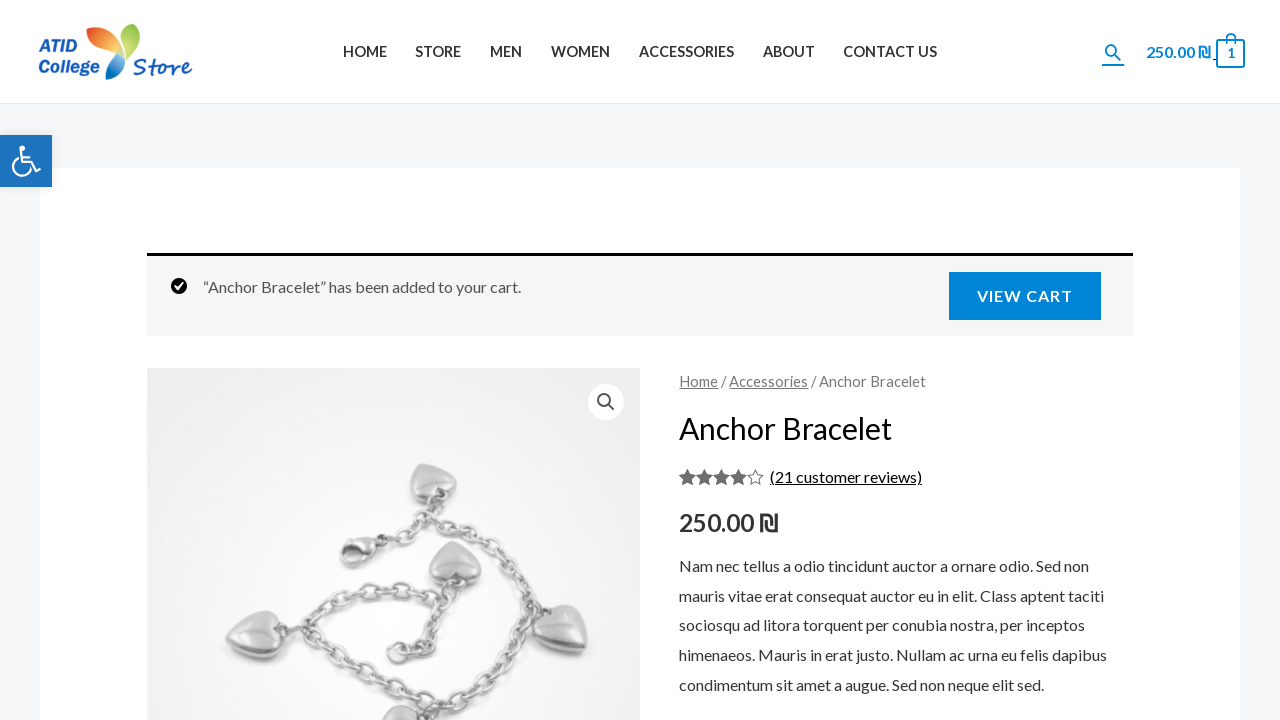

Waited 1 second for cart to update
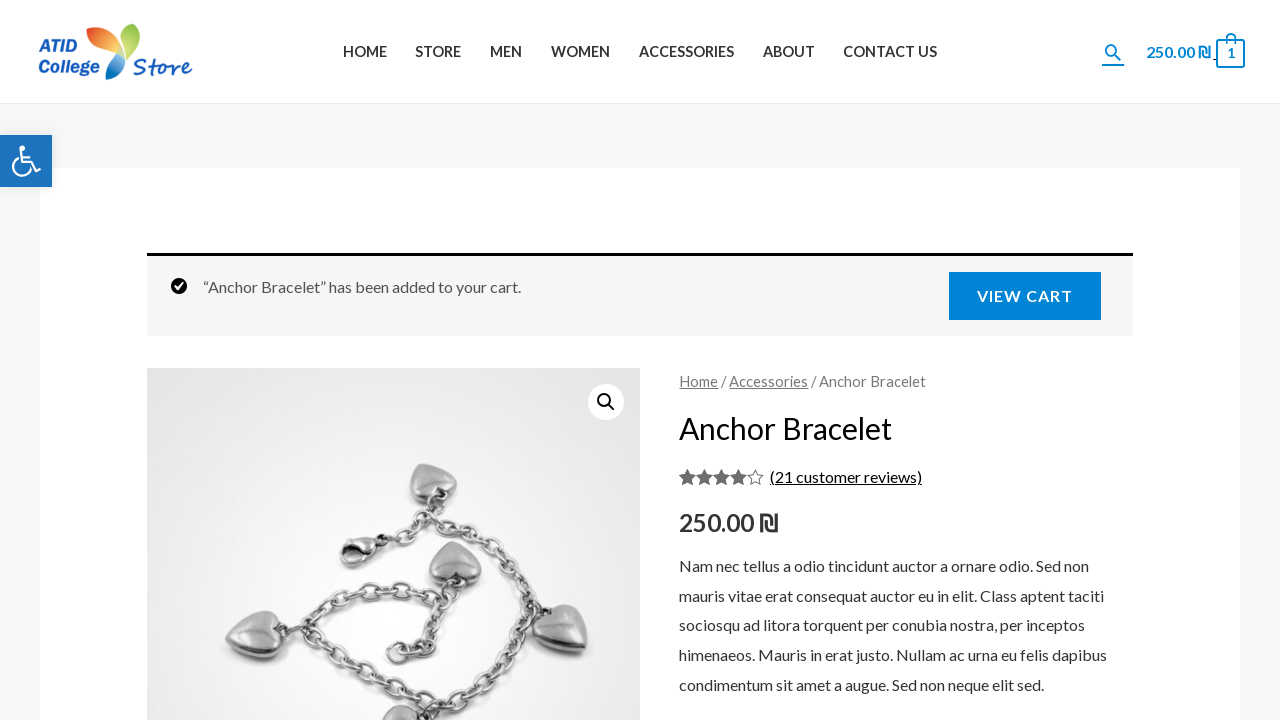

Clicked on cart icon to view cart at (1195, 52) on .ast-site-header-cart
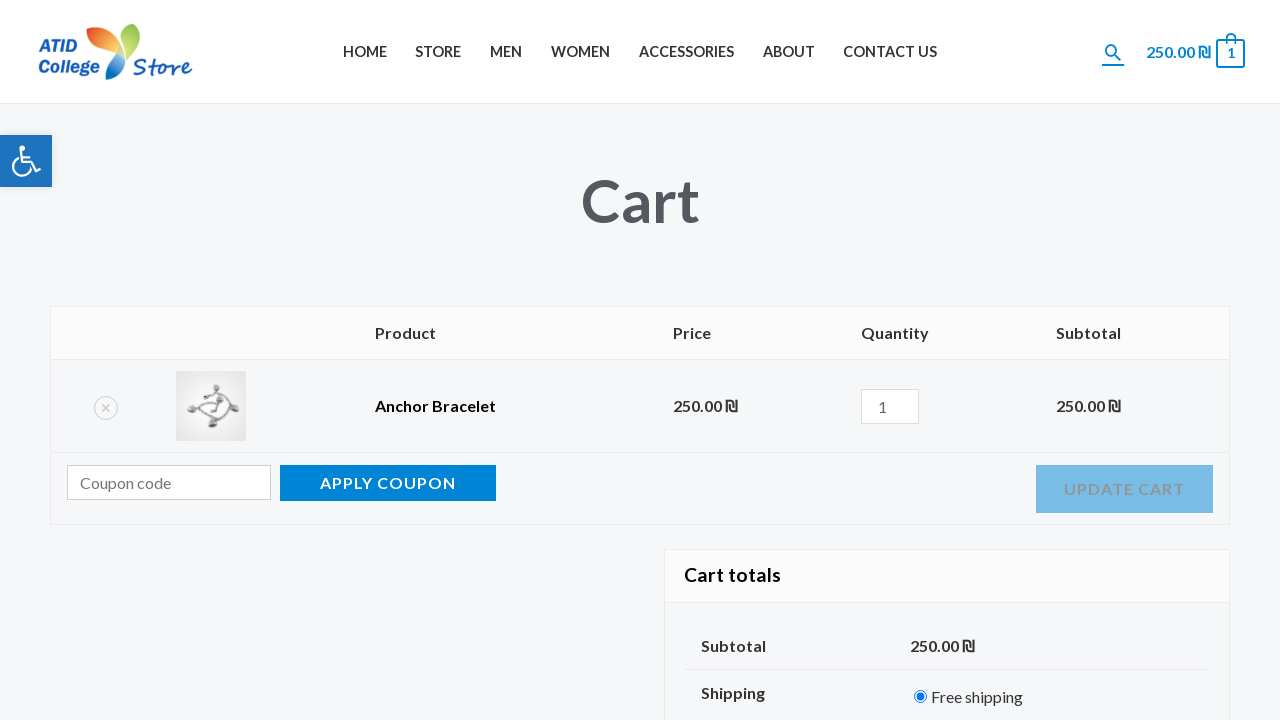

Verified proceed to checkout button is visible
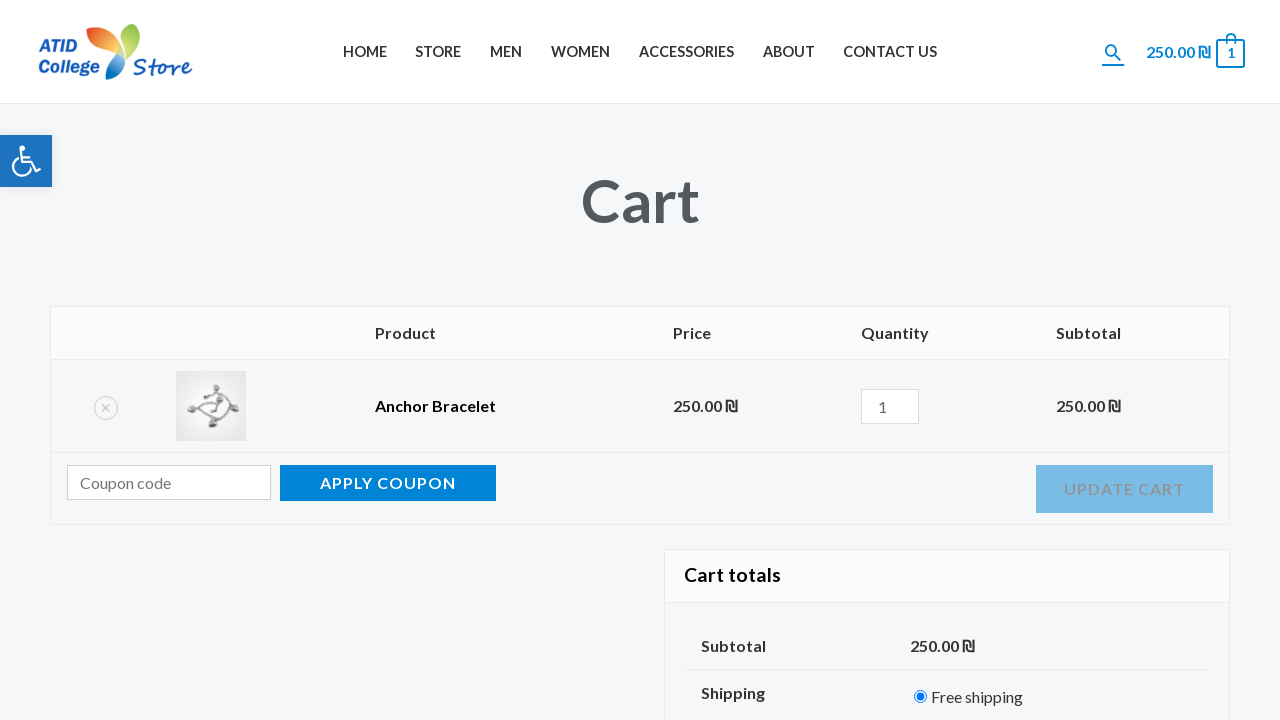

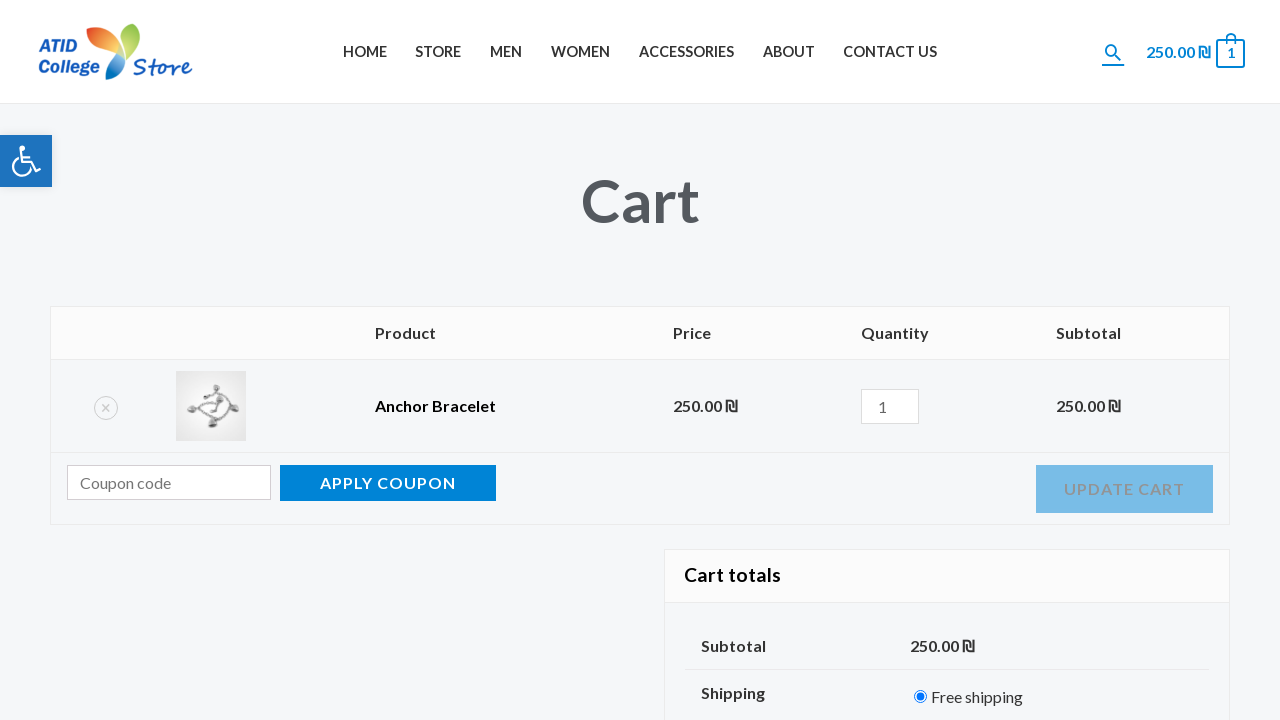